Demonstrates how to retrieve the value from a text input field after entering data, using getAttribute method

Starting URL: https://naveenautomationlabs.com/opencart/index.php?route=account/login

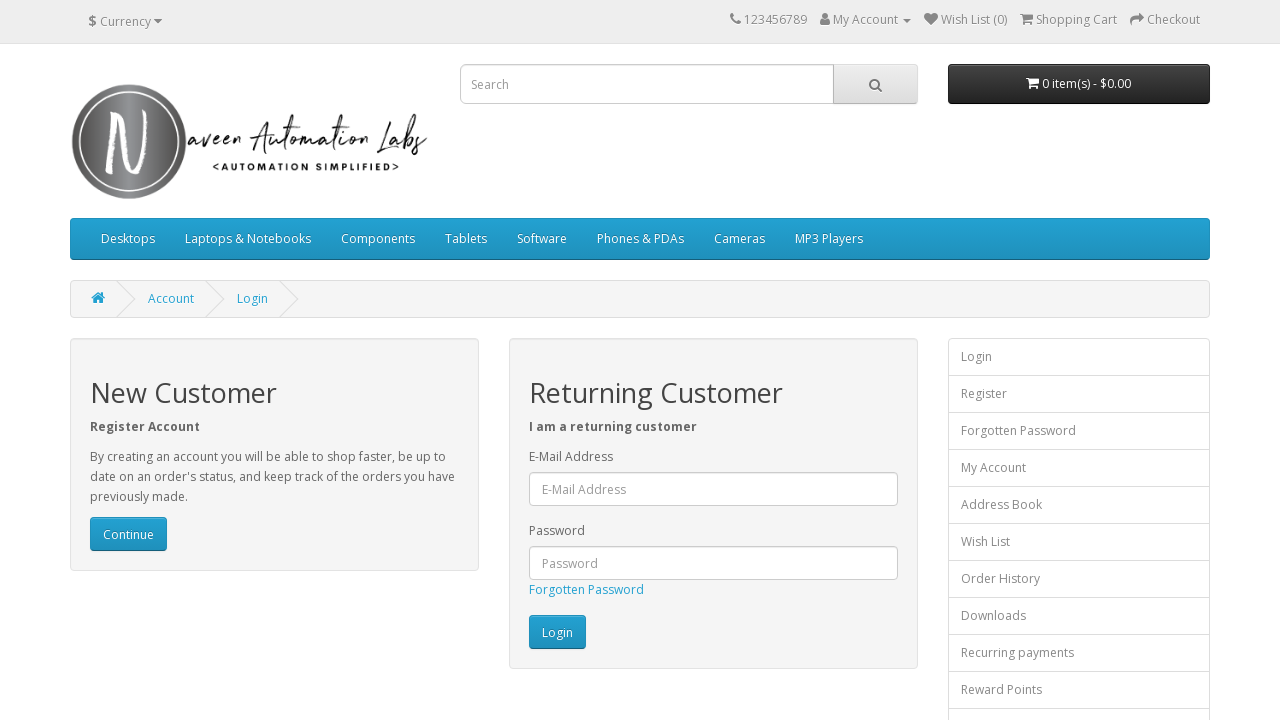

Filled email input field with 'sagar@opencart.com' on #input-email
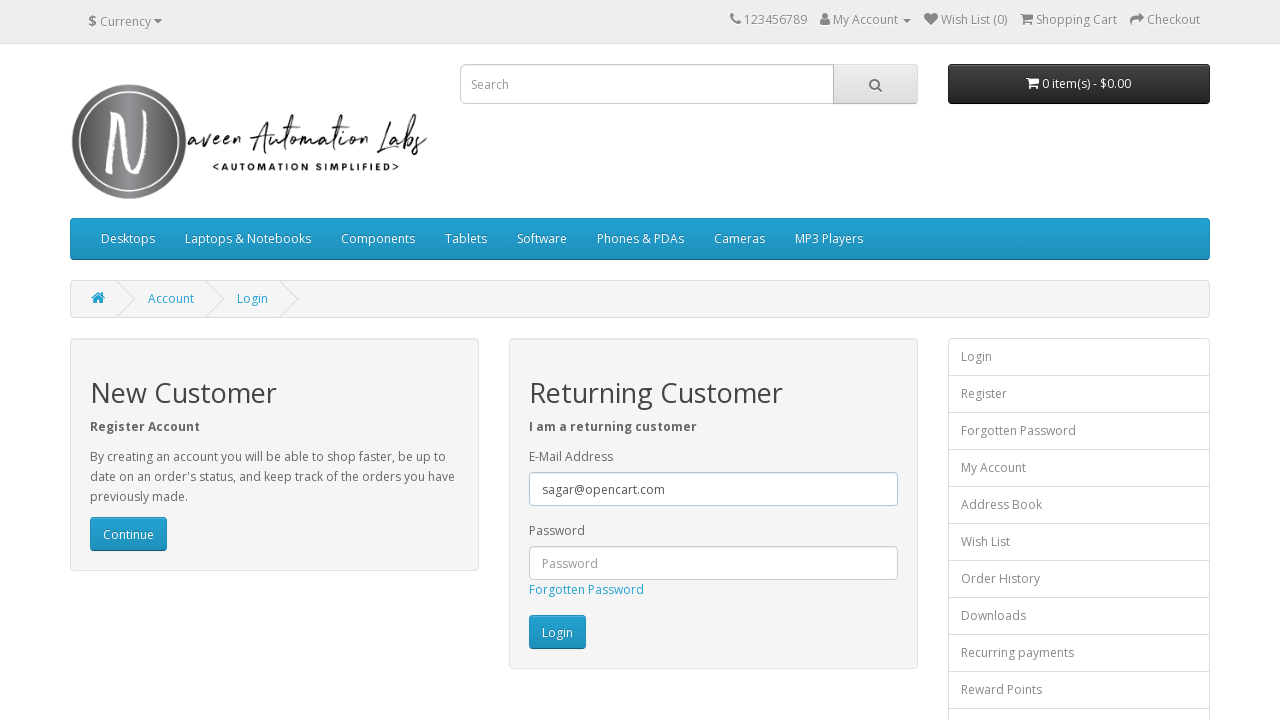

Retrieved email value from text field: 
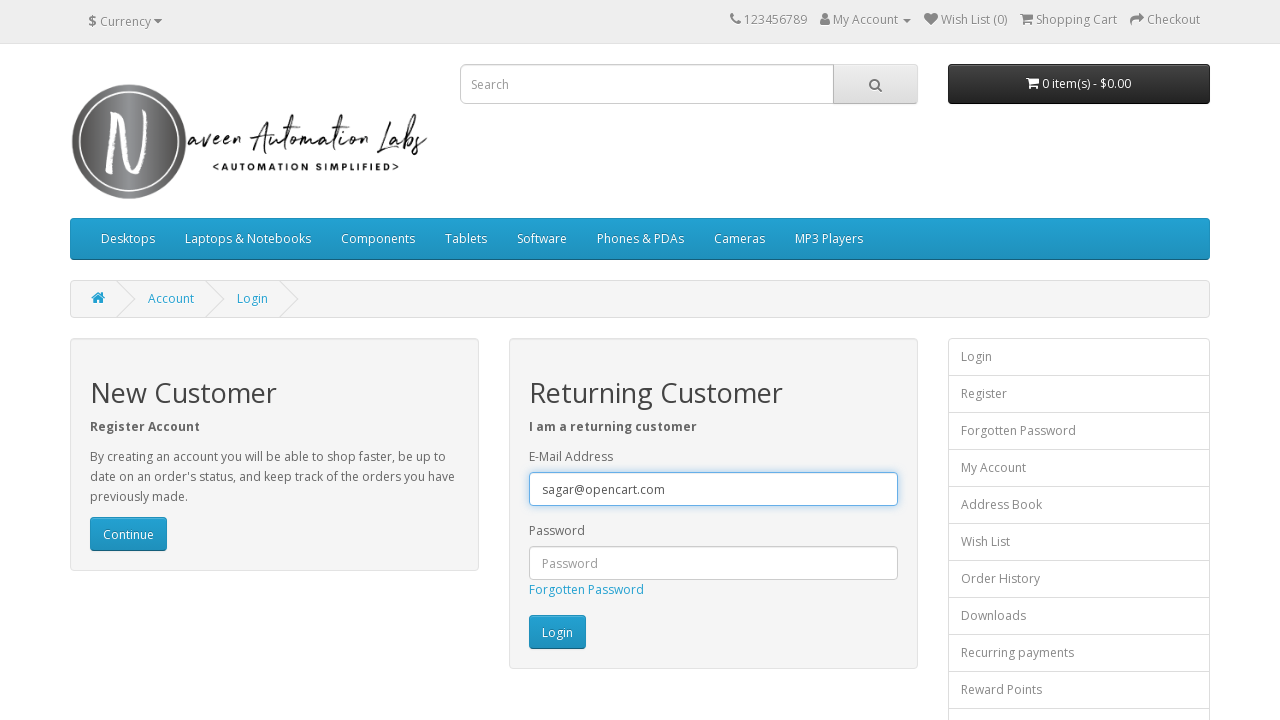

Printed email value to console: 
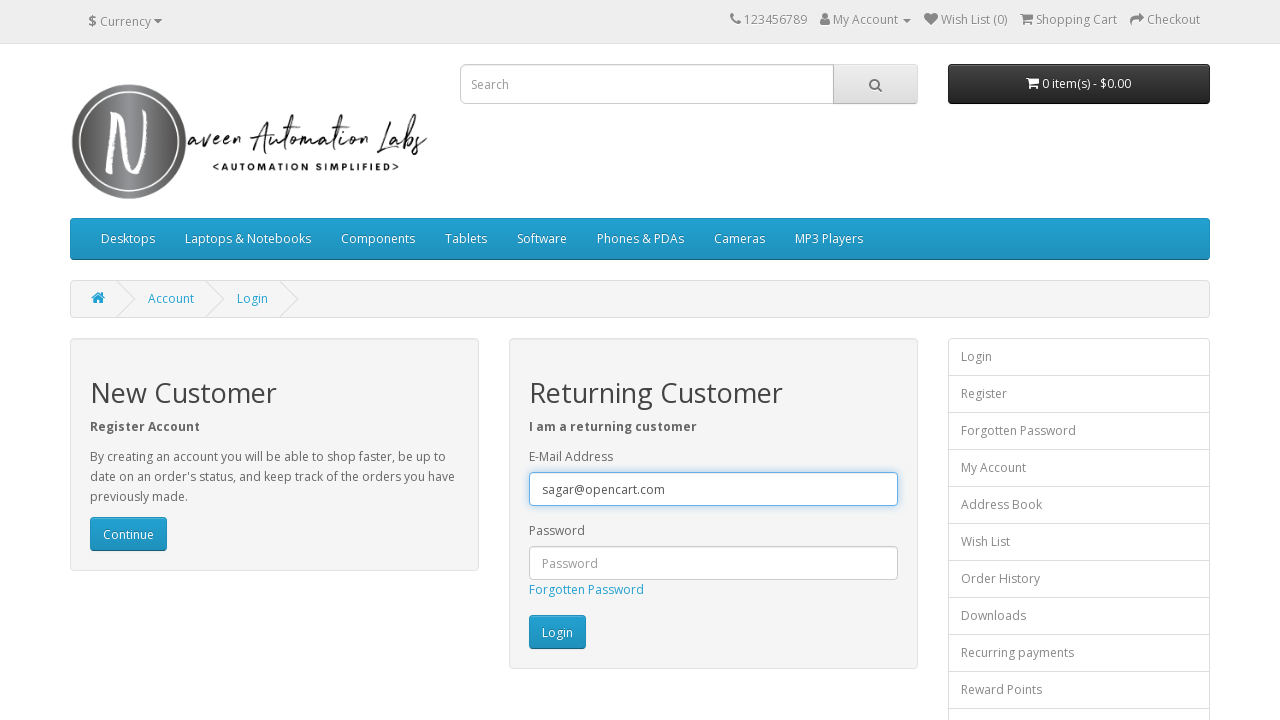

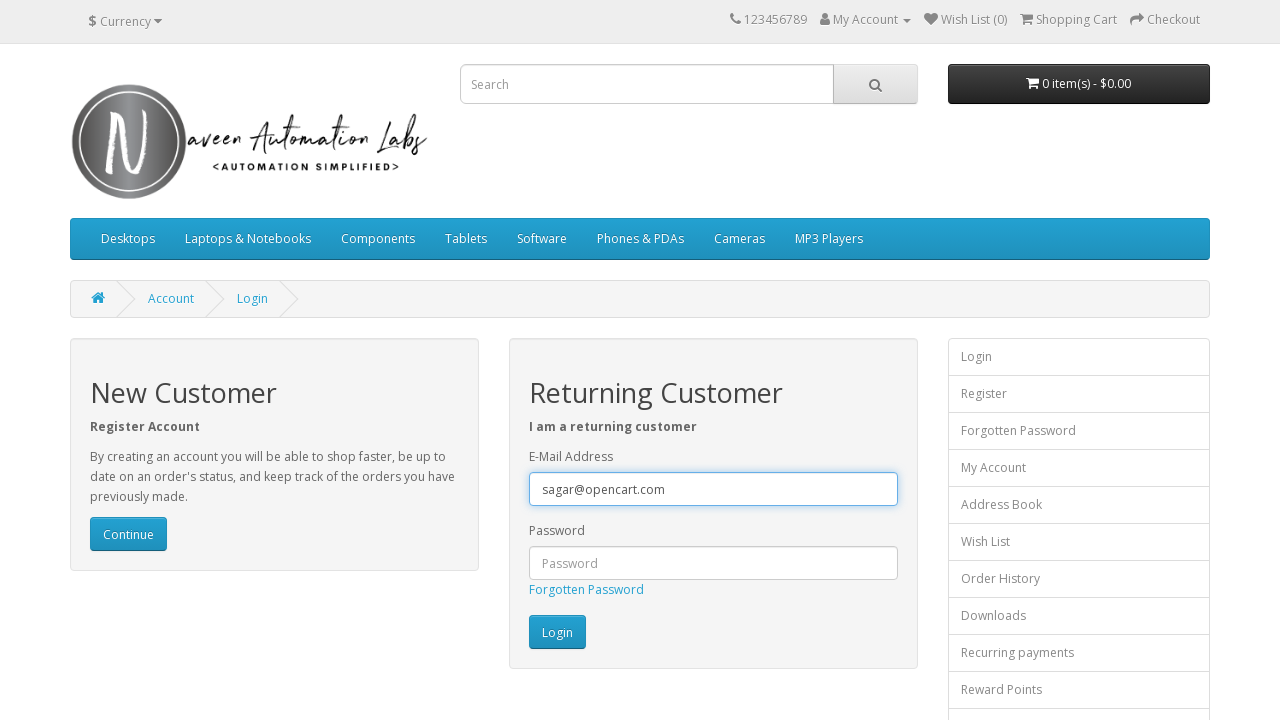